Tests the complete text box form flow by filling all fields (name, email, current address, permanent address) and verifying the submitted data is displayed correctly

Starting URL: https://demoqa.com

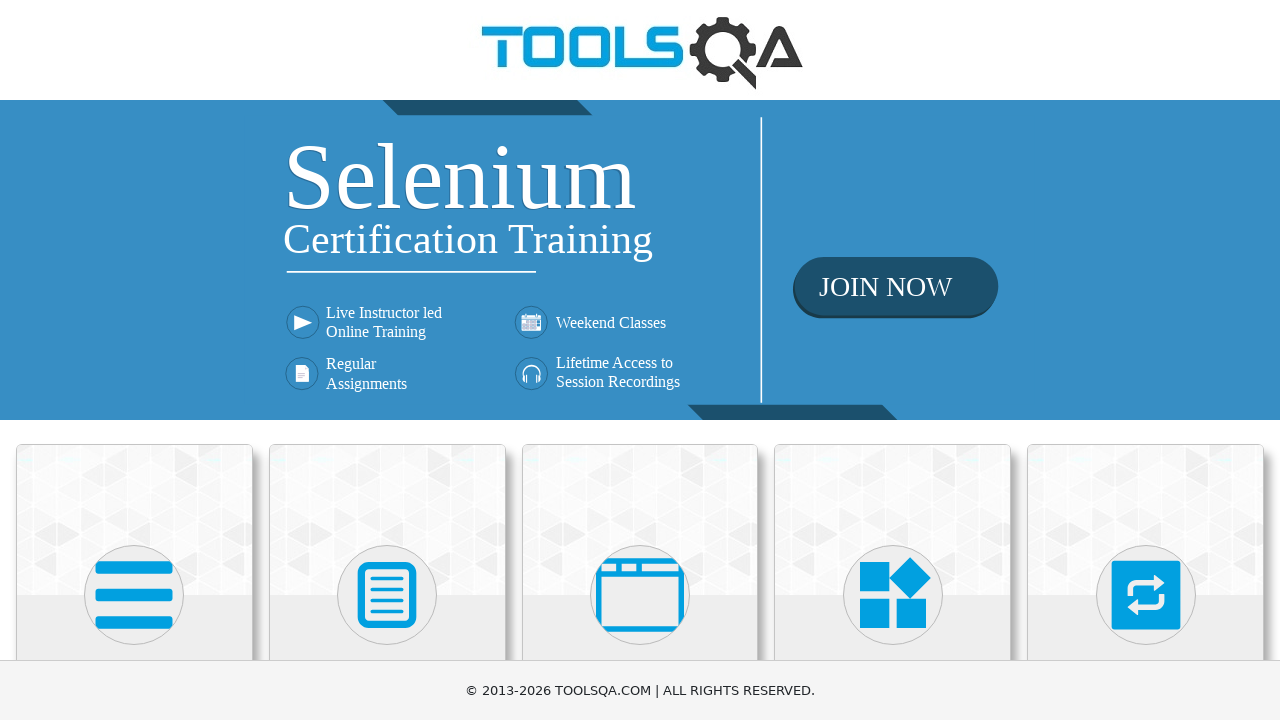

Clicked on 'Elements' card on main page at (134, 360) on text=Elements
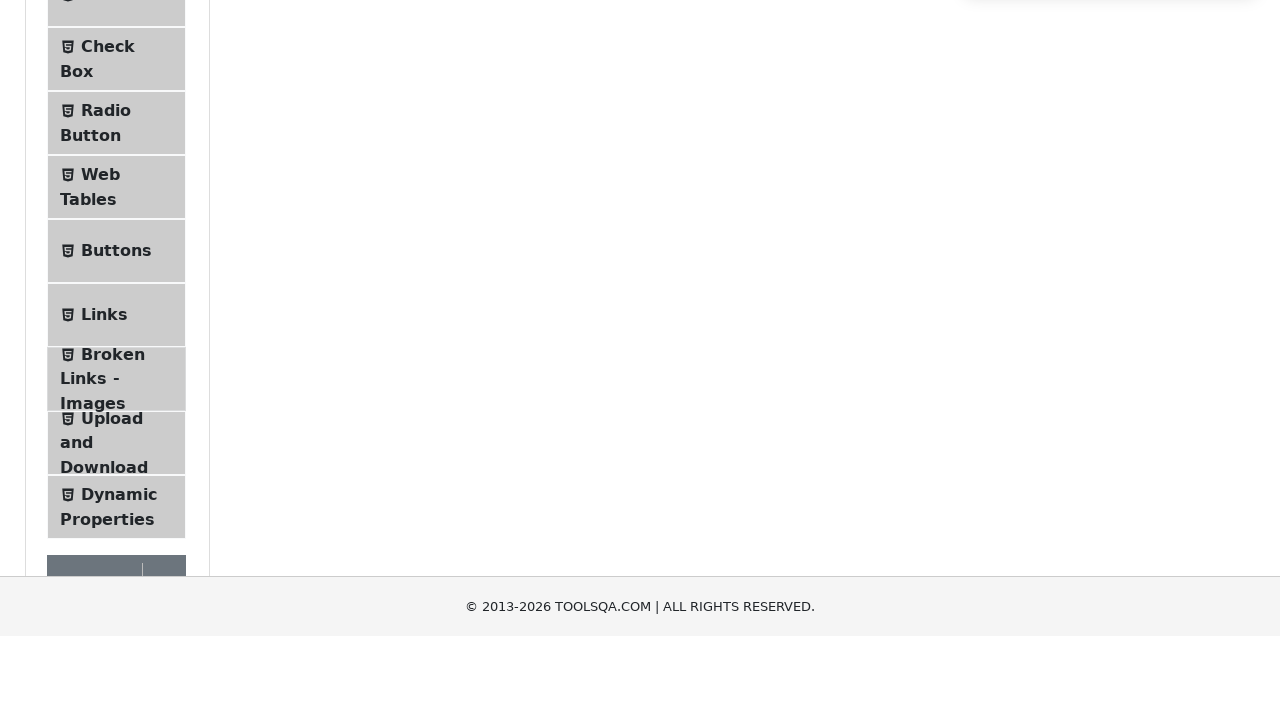

Clicked on 'Text Box' in the navigation menu at (119, 261) on text=Text Box
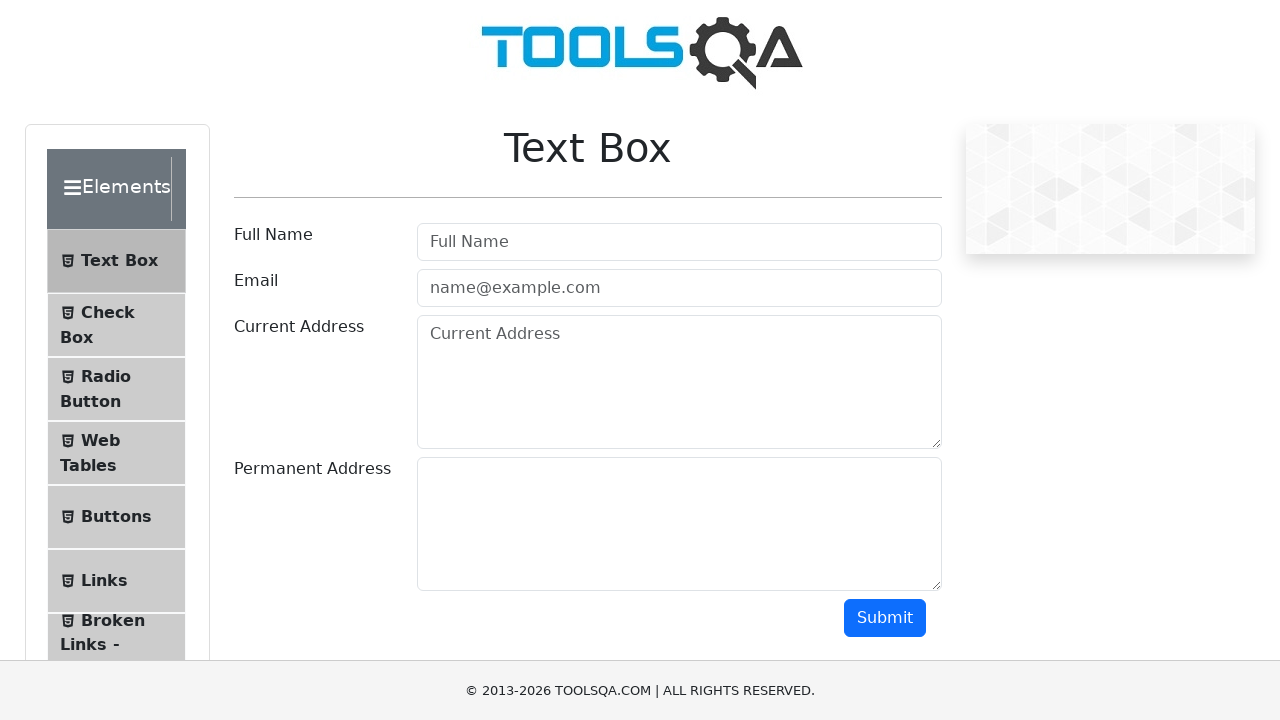

Filled user name field with 'John Smith' on #userName
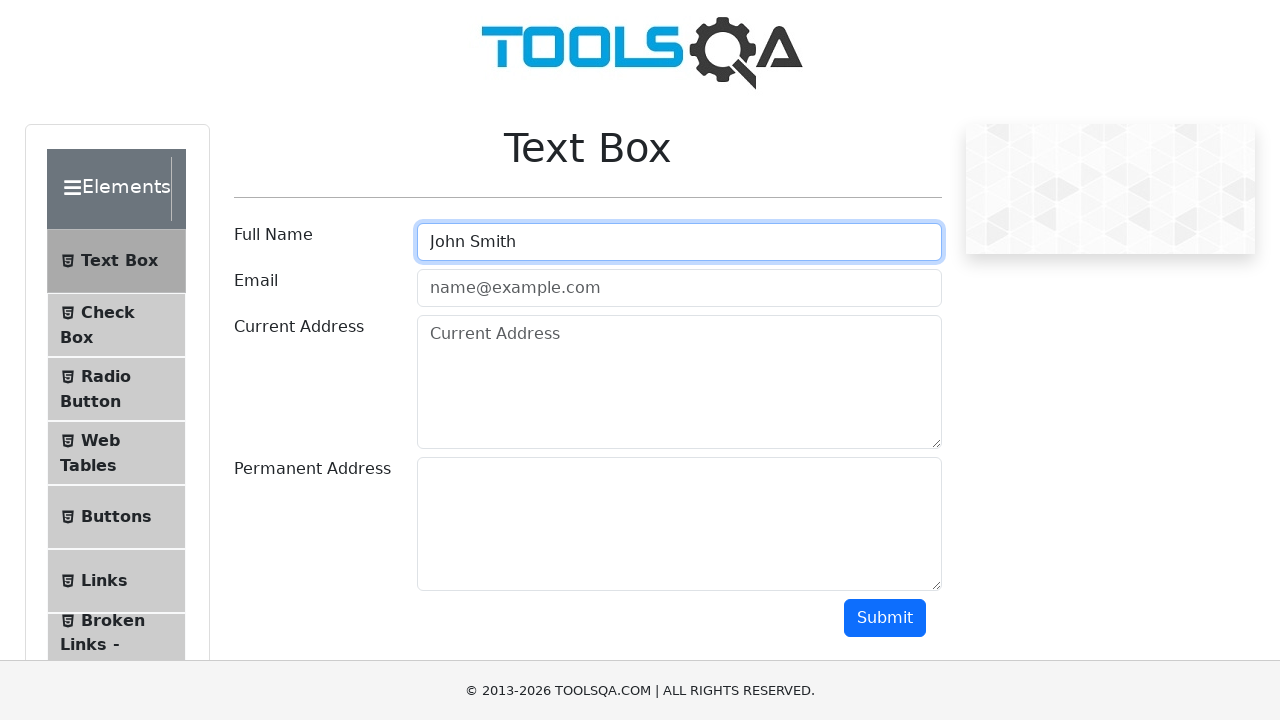

Filled email field with 'johnsmith@example.com' on #userEmail
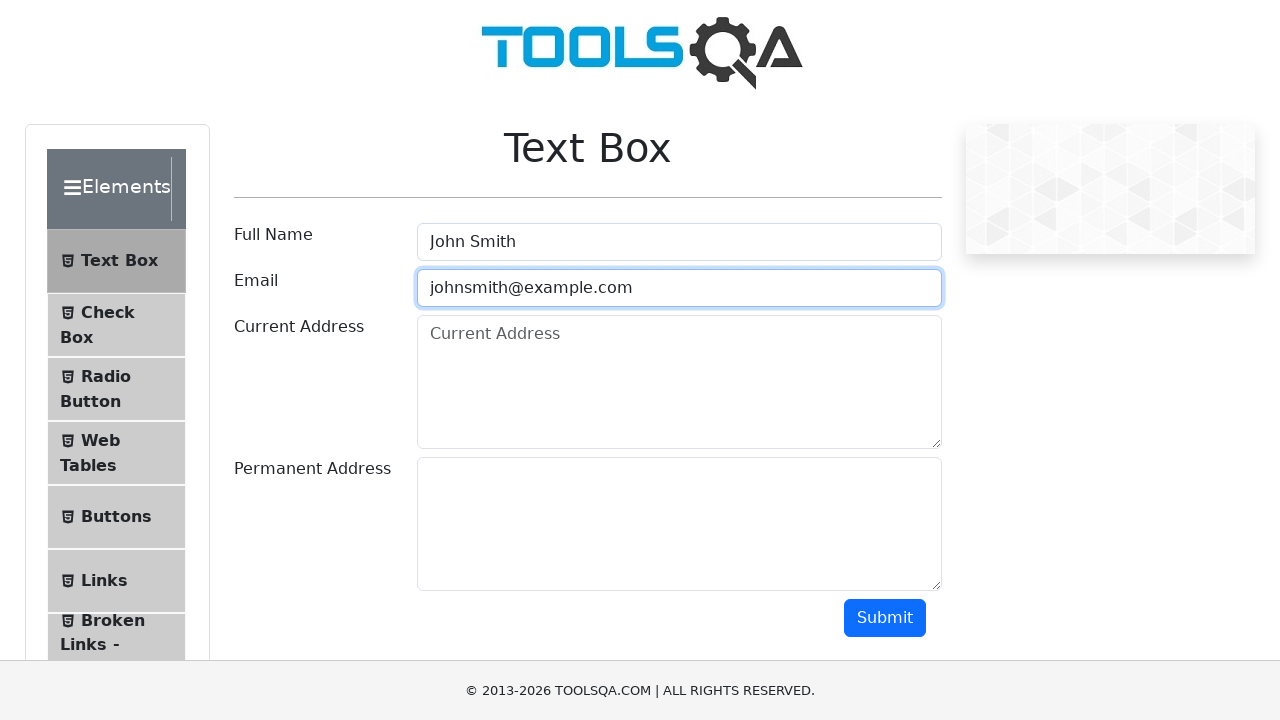

Filled current address field with '123 Main Street, Apt 4B' on #currentAddress
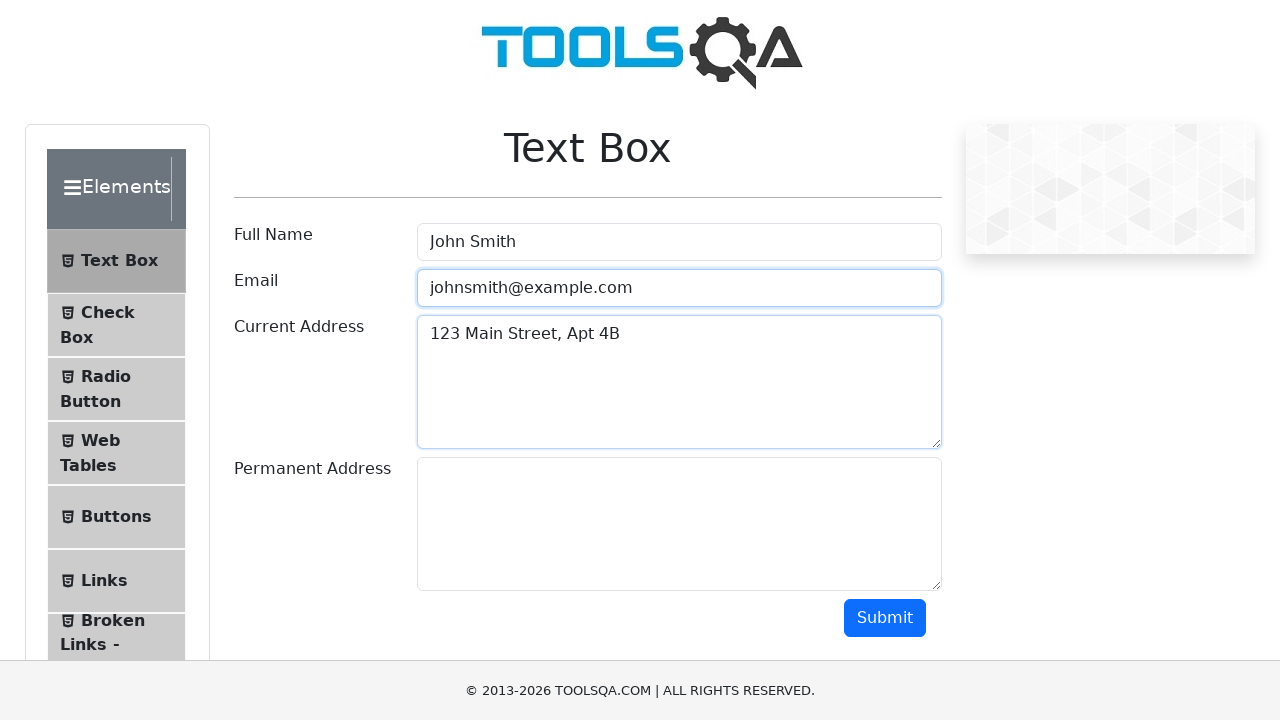

Filled permanent address field with '456 Oak Avenue' on #permanentAddress
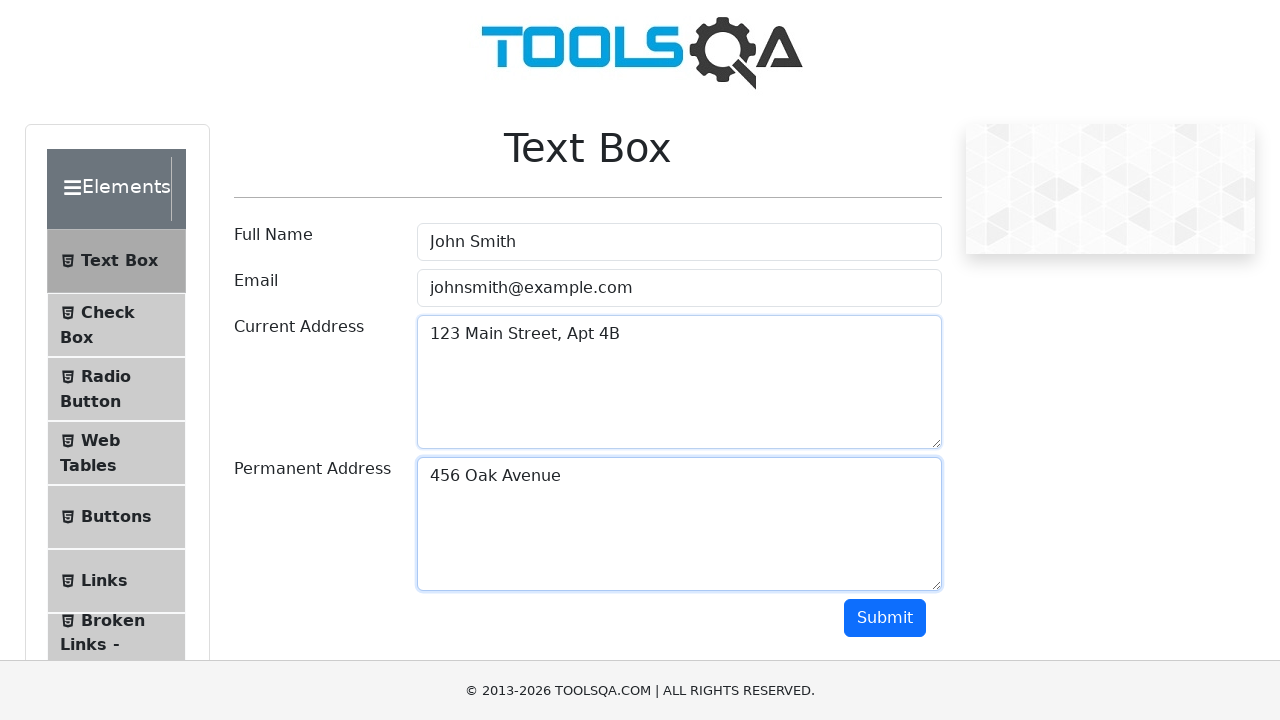

Clicked submit button to submit the form at (885, 618) on #submit
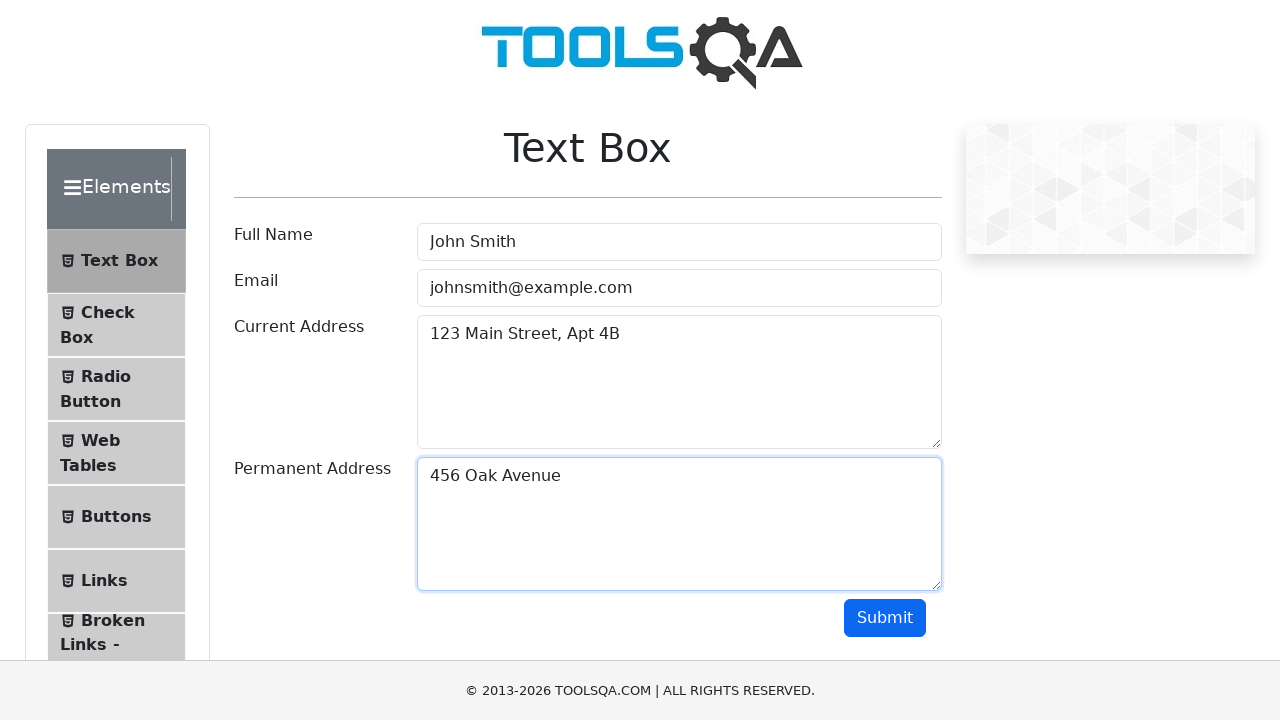

Output section loaded successfully
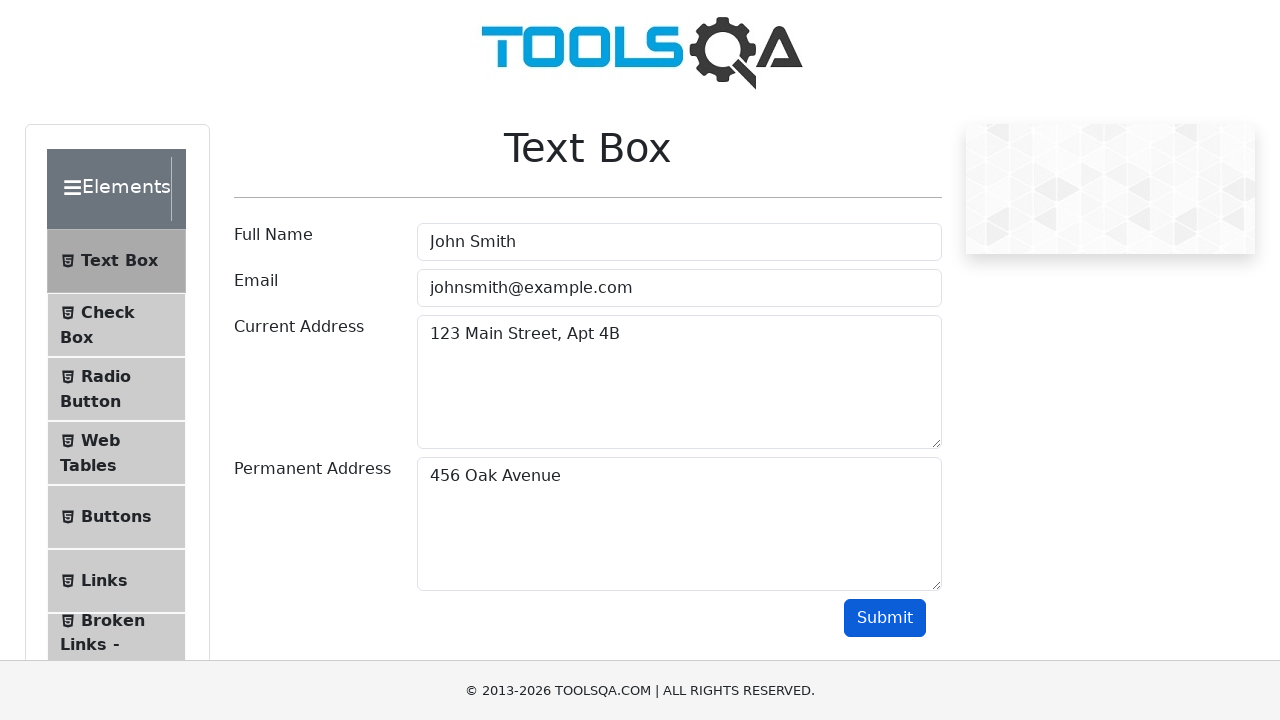

Verified name 'John Smith' is displayed correctly in output
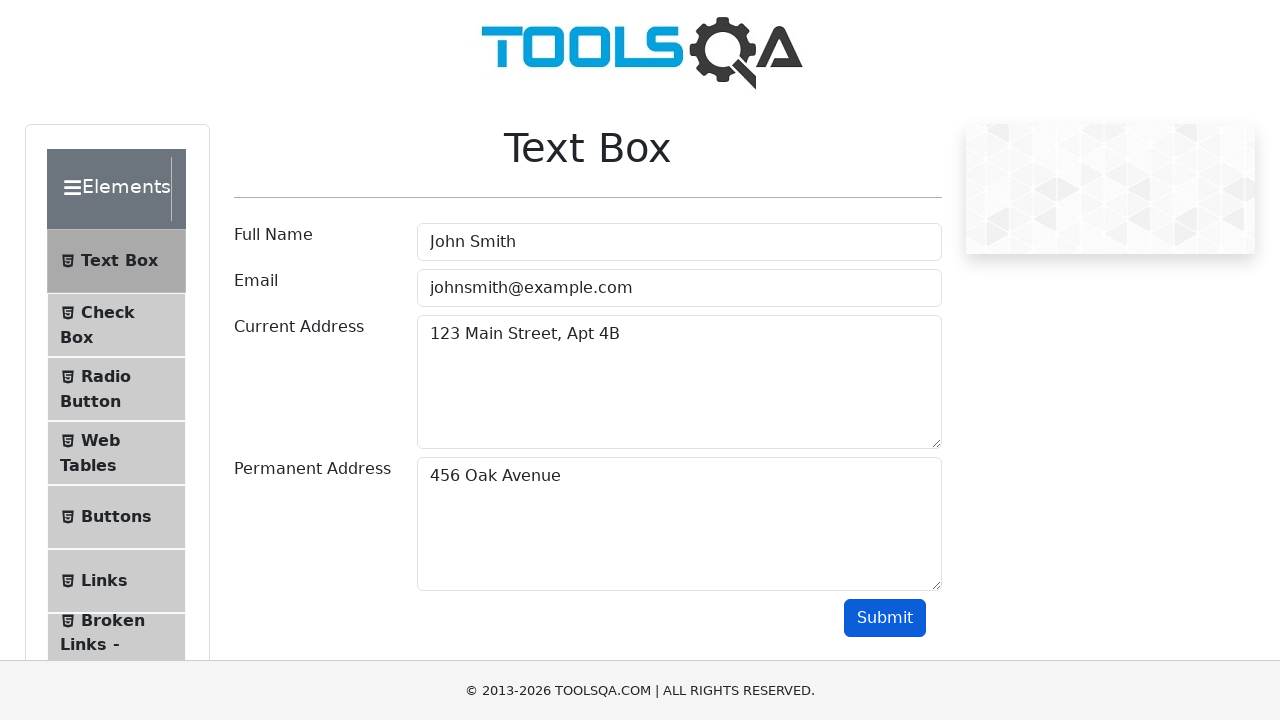

Verified email 'johnsmith@example.com' is displayed correctly in output
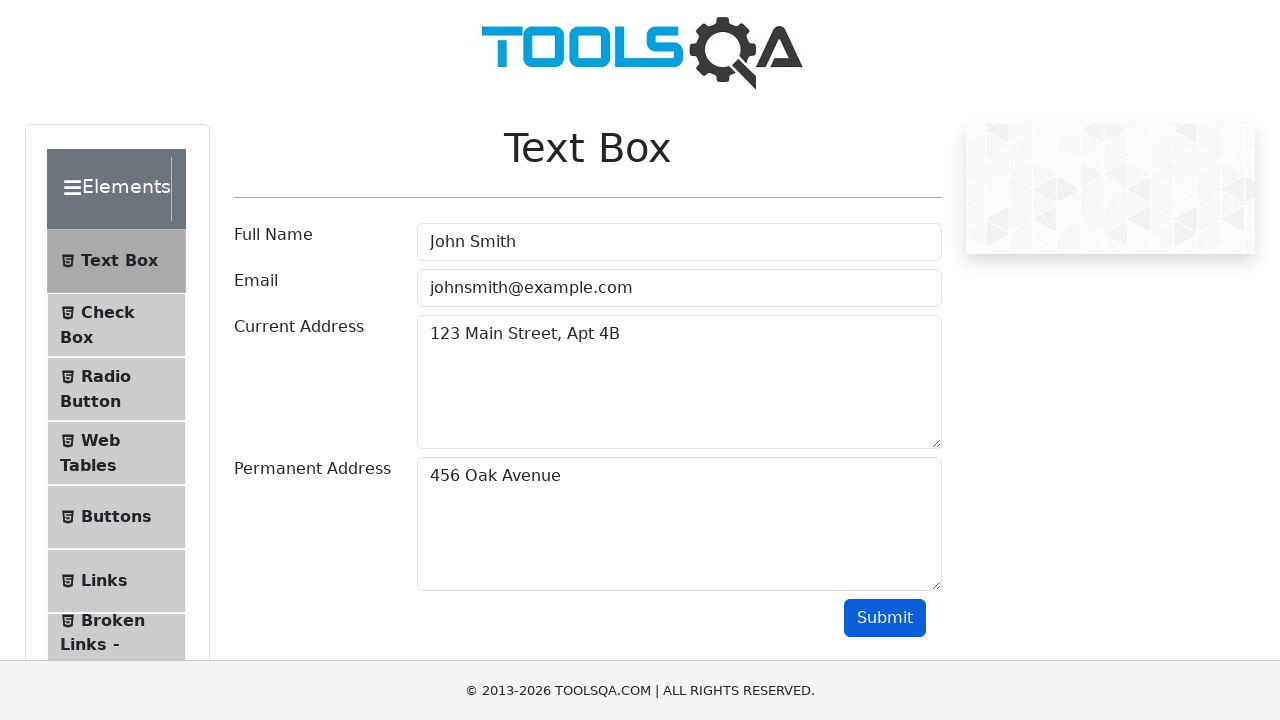

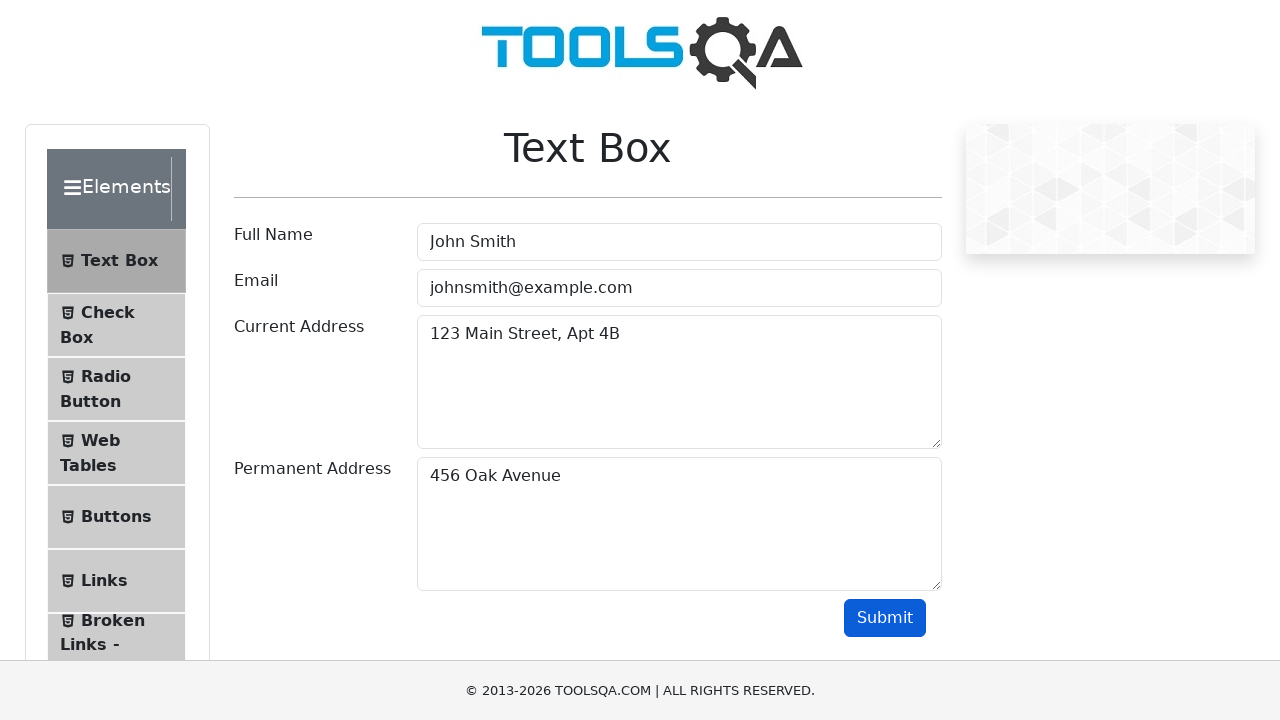